Tests JavaScript scrolling functionality by scrolling the main window down 500 pixels and then scrolling a fixed-header table element down 500 pixels.

Starting URL: https://rahulshettyacademy.com/AutomationPractice/

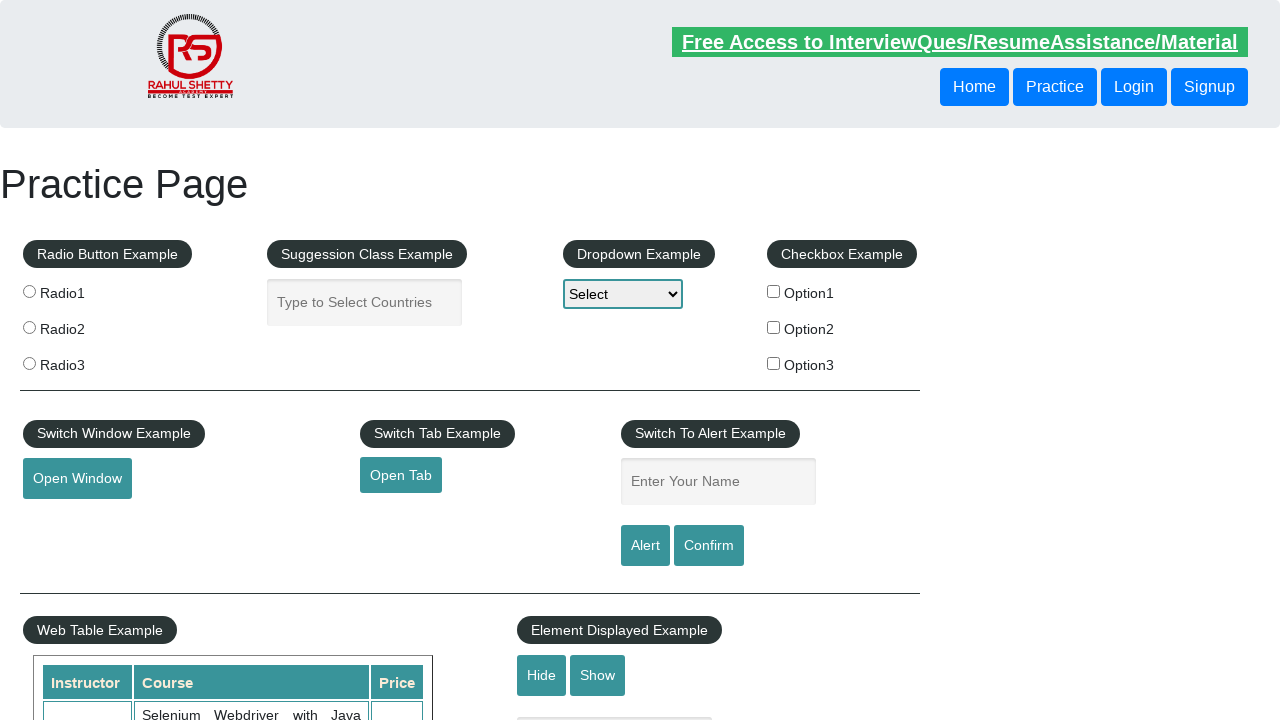

Scrolled main window down 500 pixels
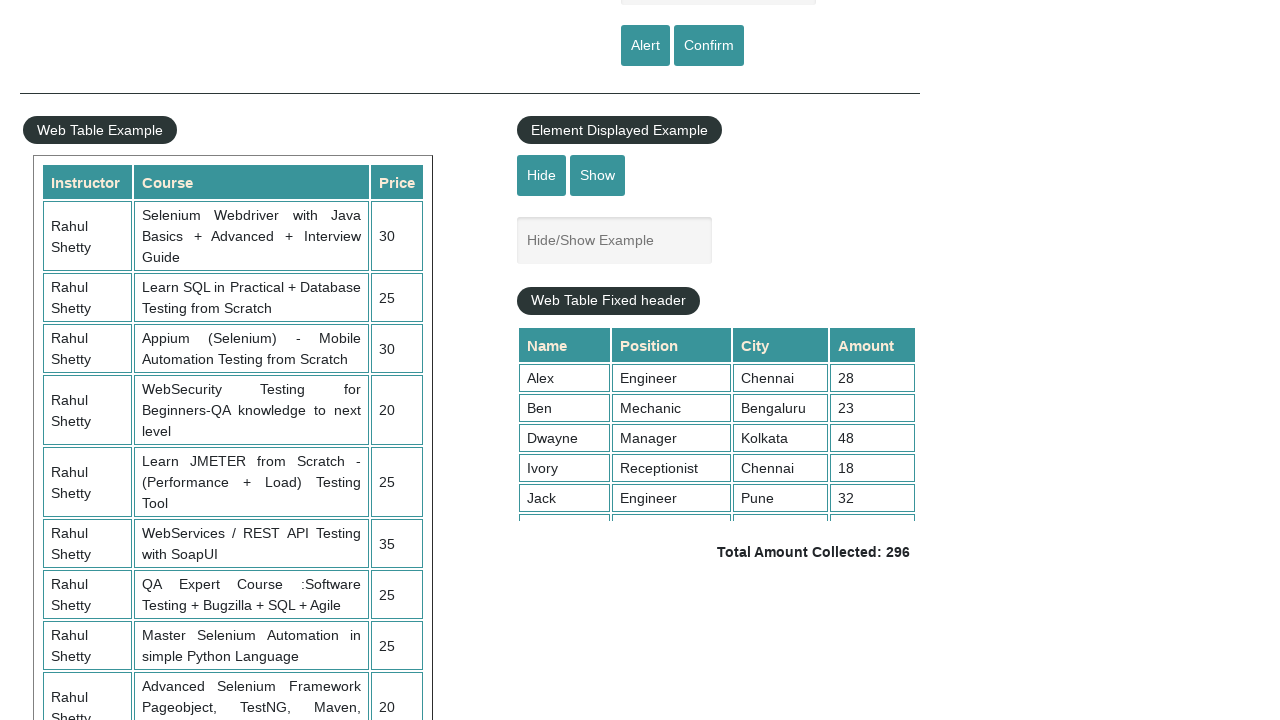

Waited 1 second for scroll to complete
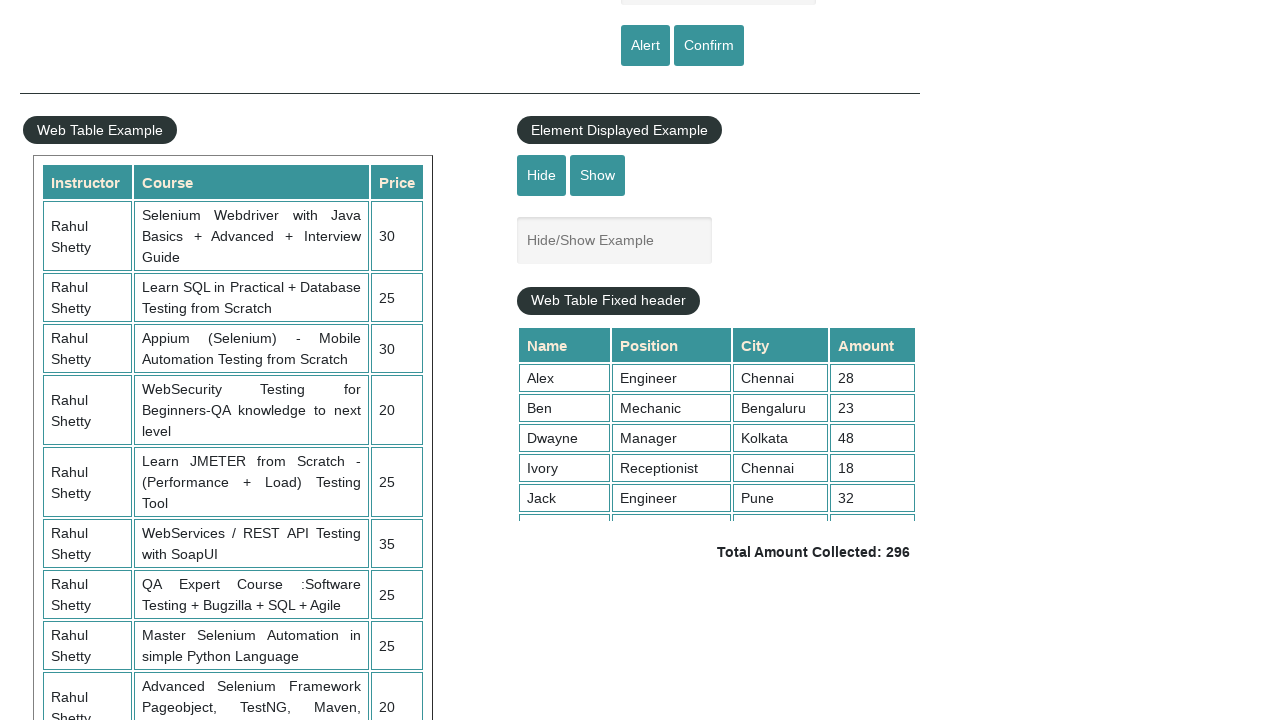

Scrolled fixed-header table element down 500 pixels
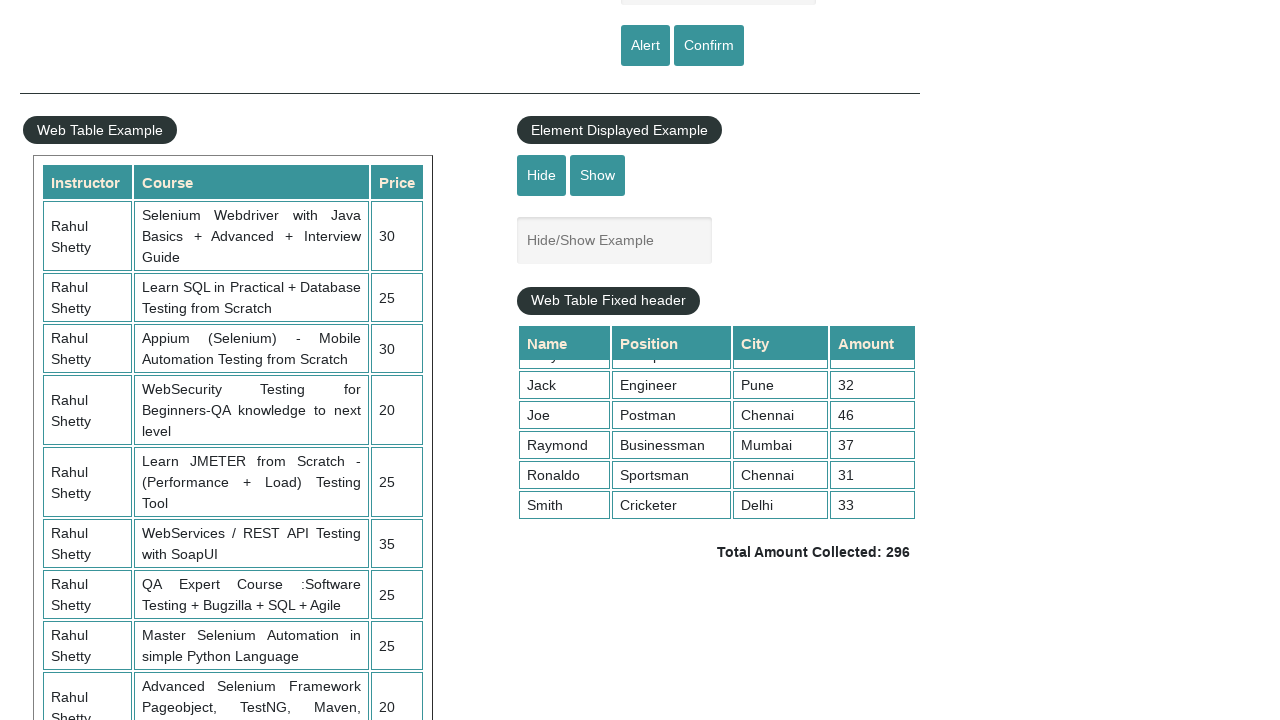

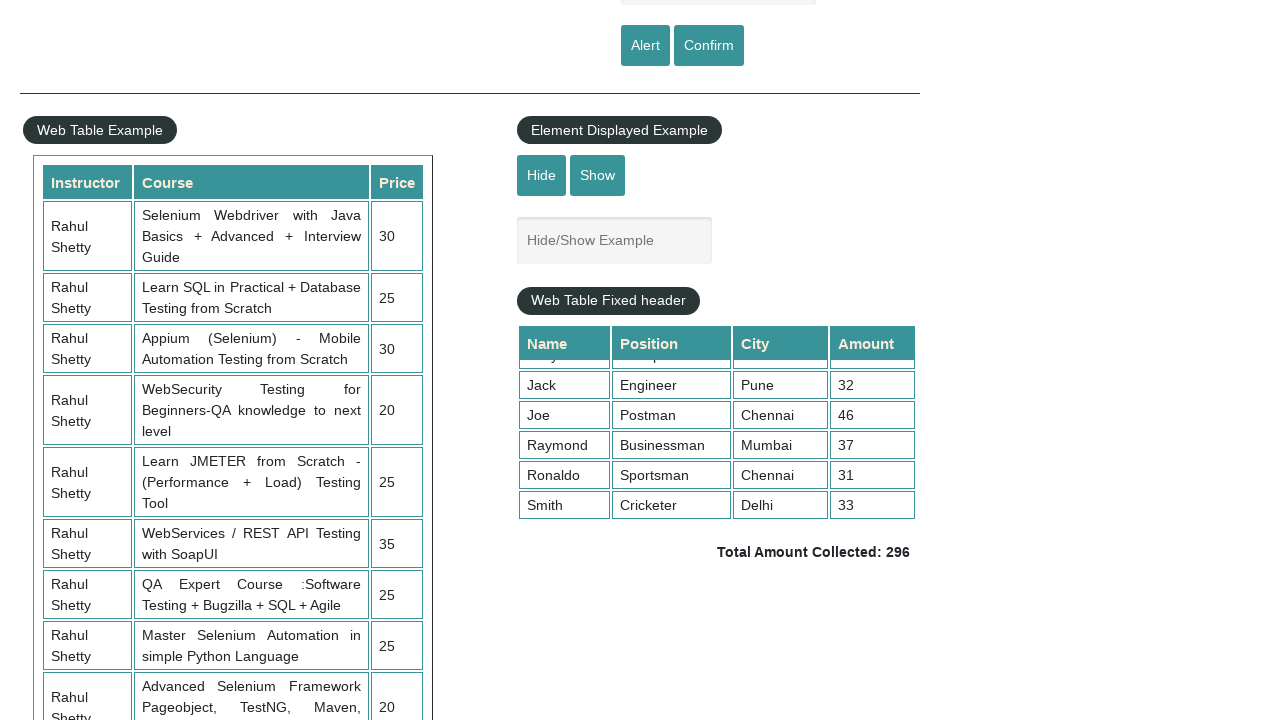